Tests browser interaction on the Selenium downloads page by right-clicking on the Downloads heading, then scrolling down the page multiple times using keyboard simulation, and pressing Enter.

Starting URL: https://www.selenium.dev/downloads/

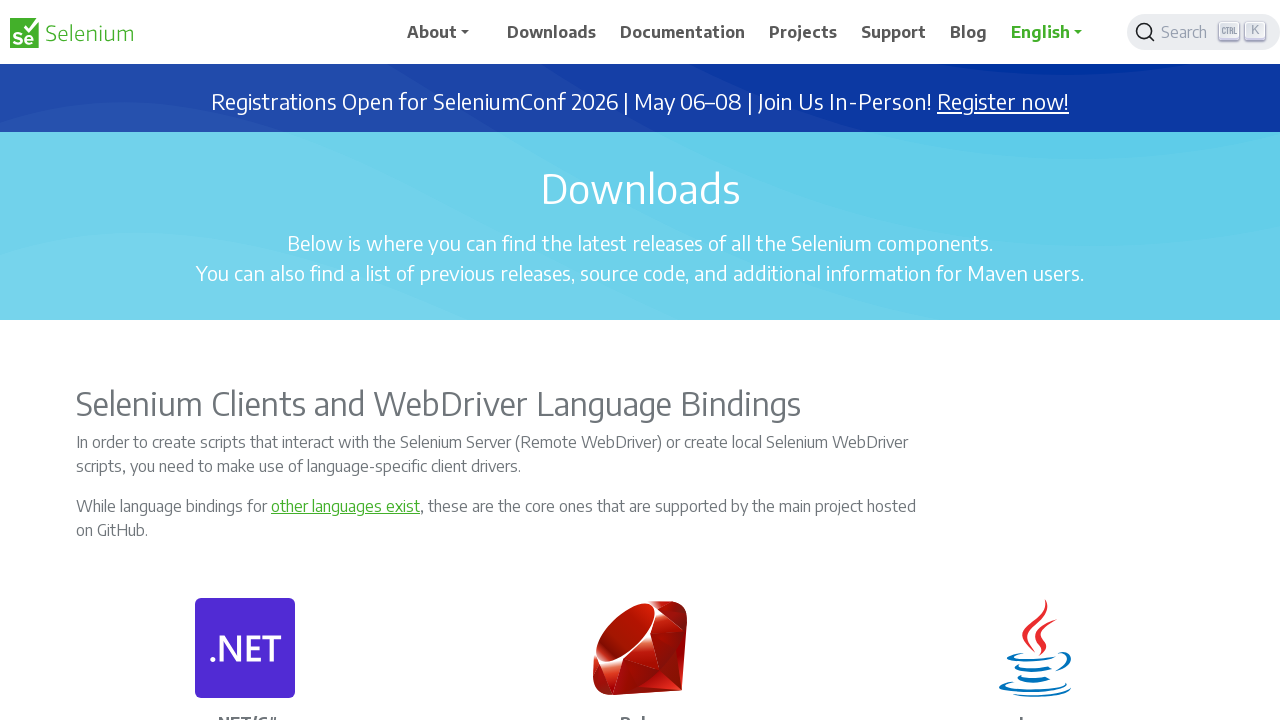

Right-clicked on the Downloads heading at (640, 188) on xpath=//h1[.='Downloads']
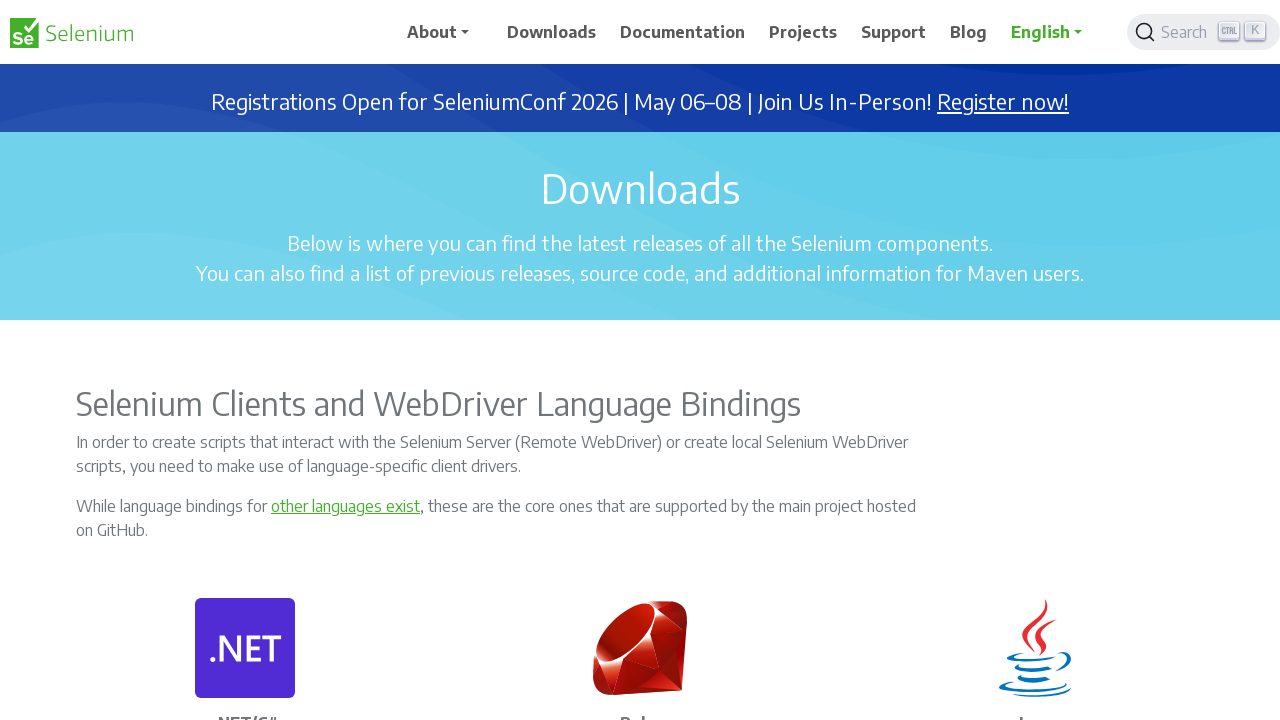

Waited for context menu to appear
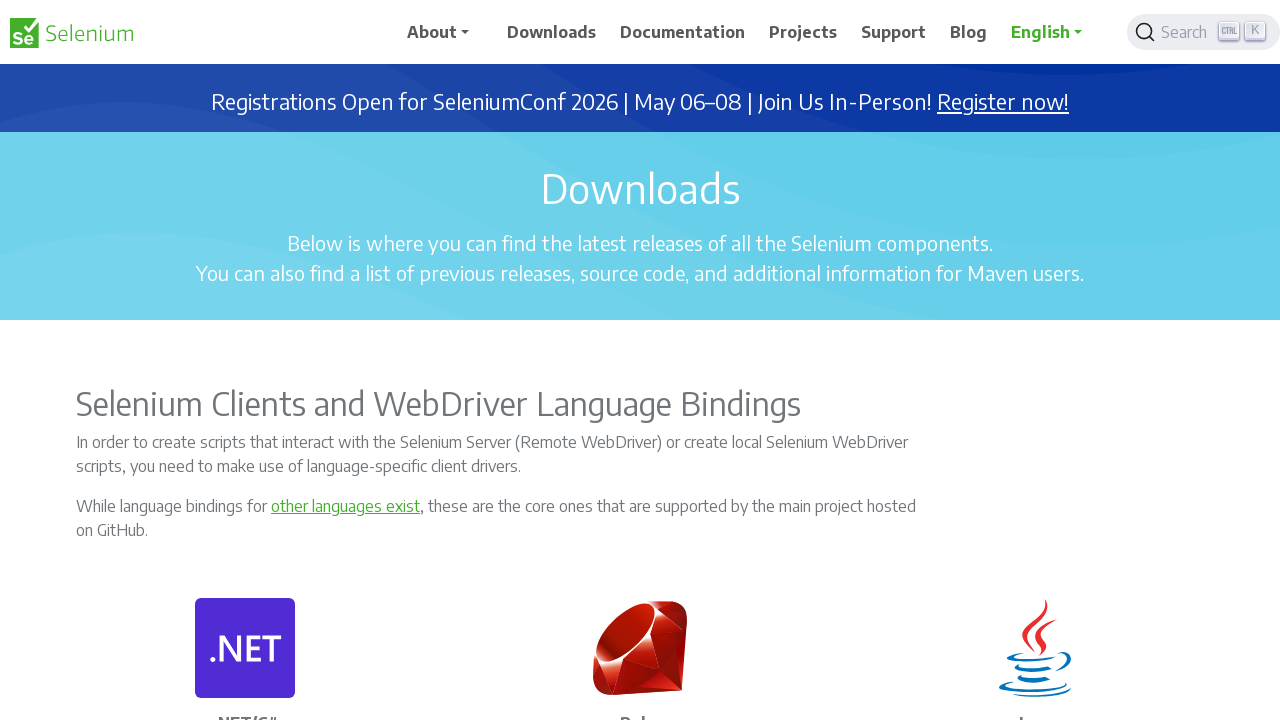

Pressed Escape to close context menu
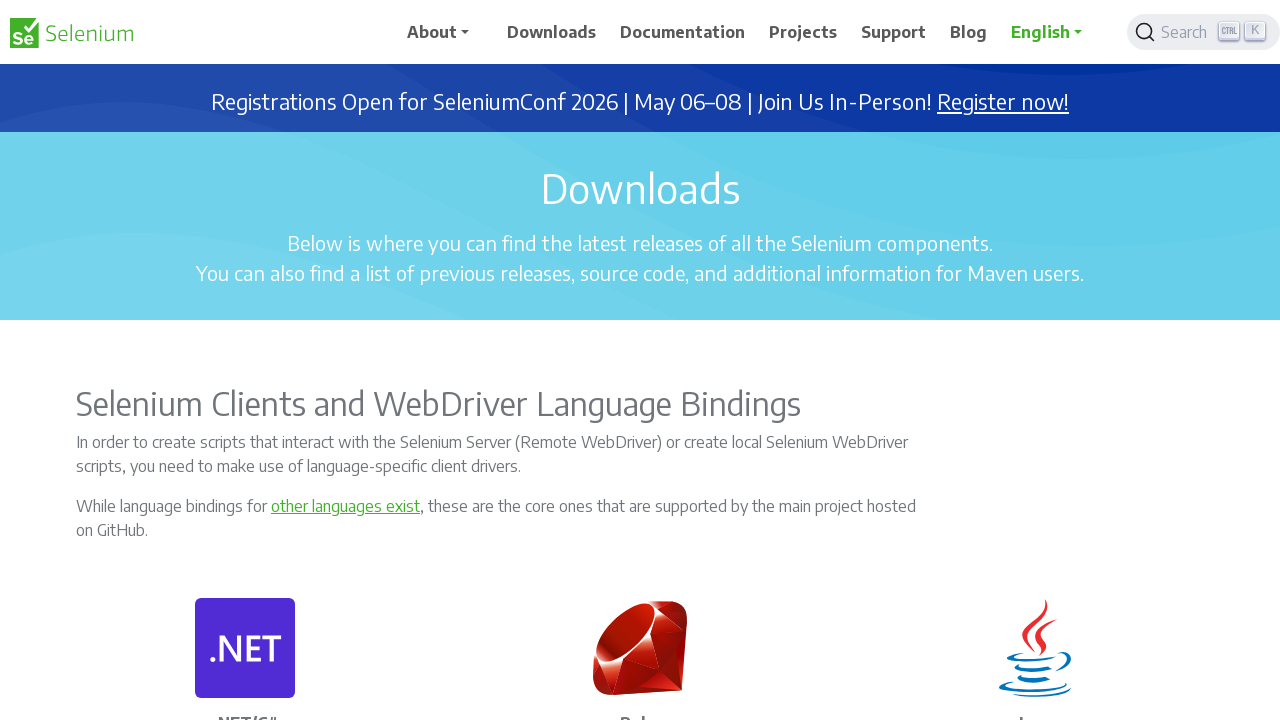

Pressed PageDown to scroll down the page (scroll 1 of 10)
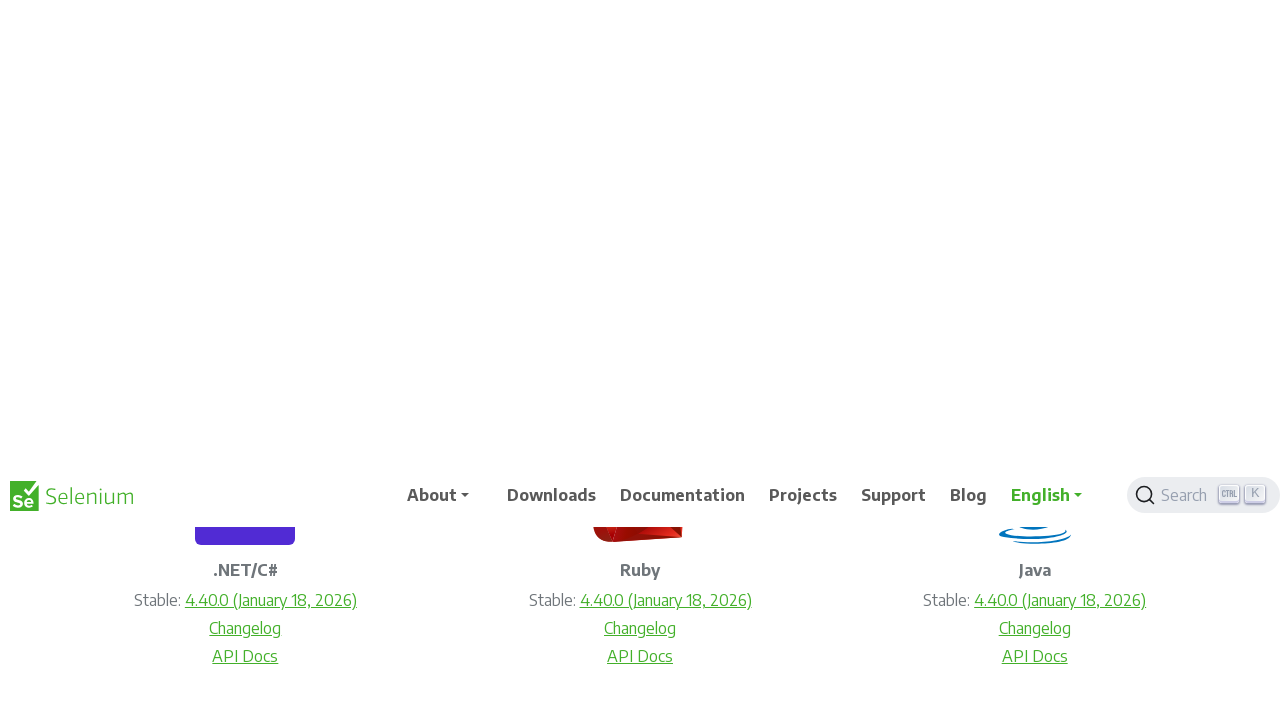

Waited for scroll animation
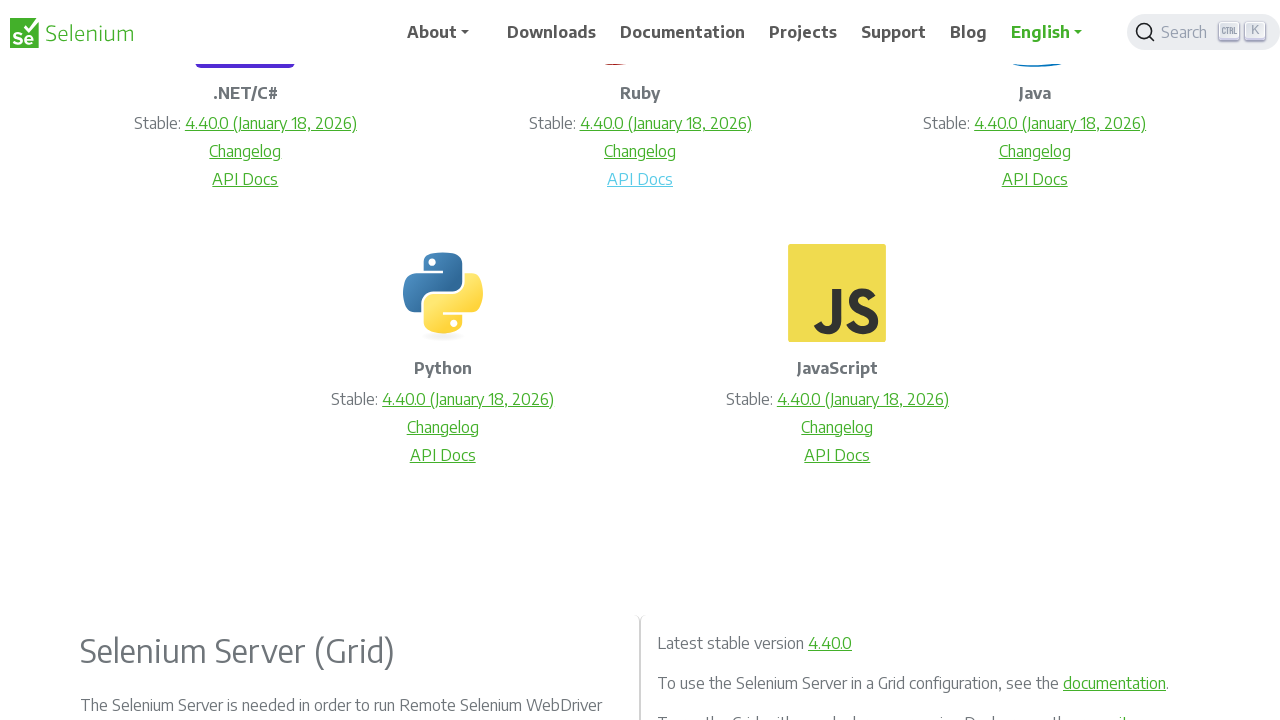

Pressed PageDown to scroll down the page (scroll 2 of 10)
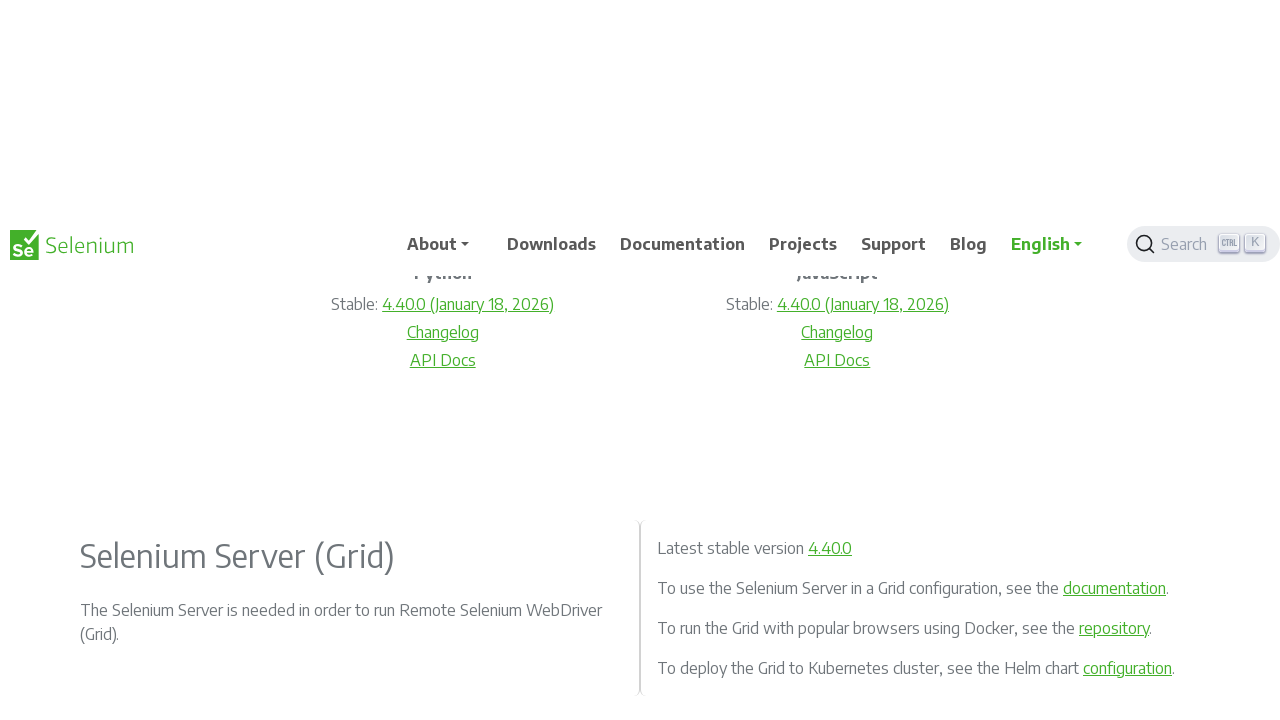

Waited for scroll animation
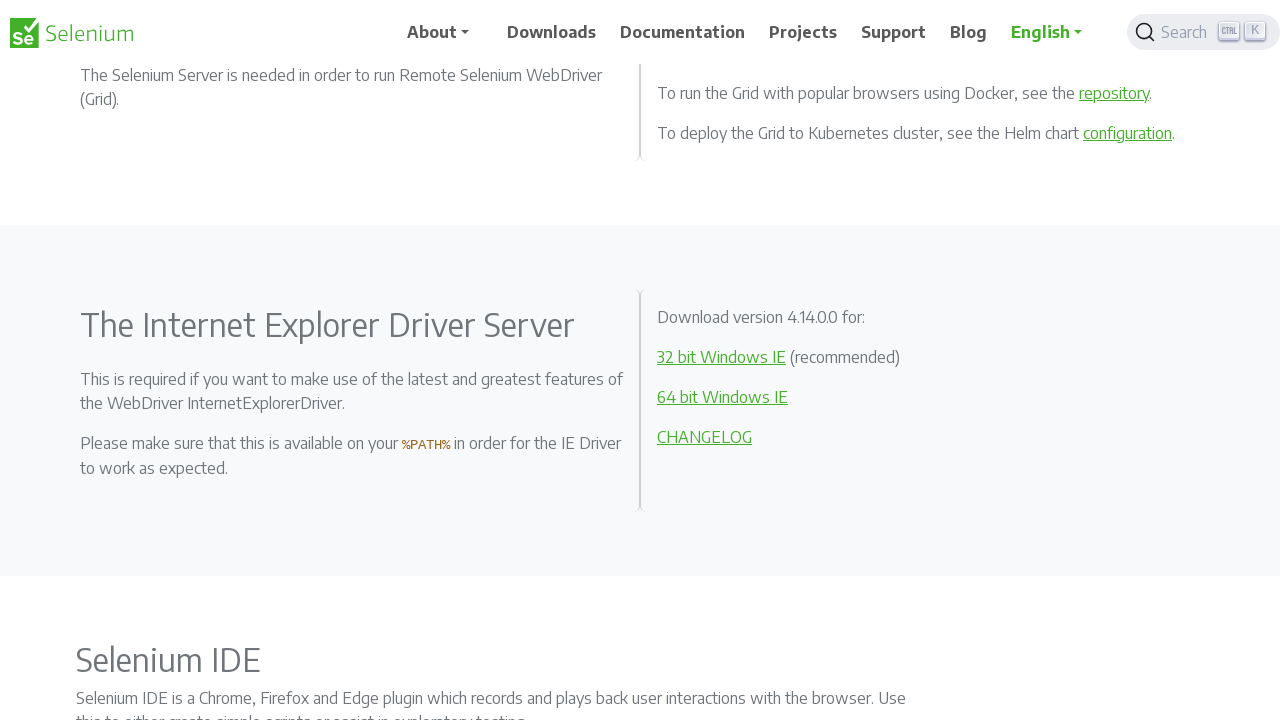

Pressed PageDown to scroll down the page (scroll 3 of 10)
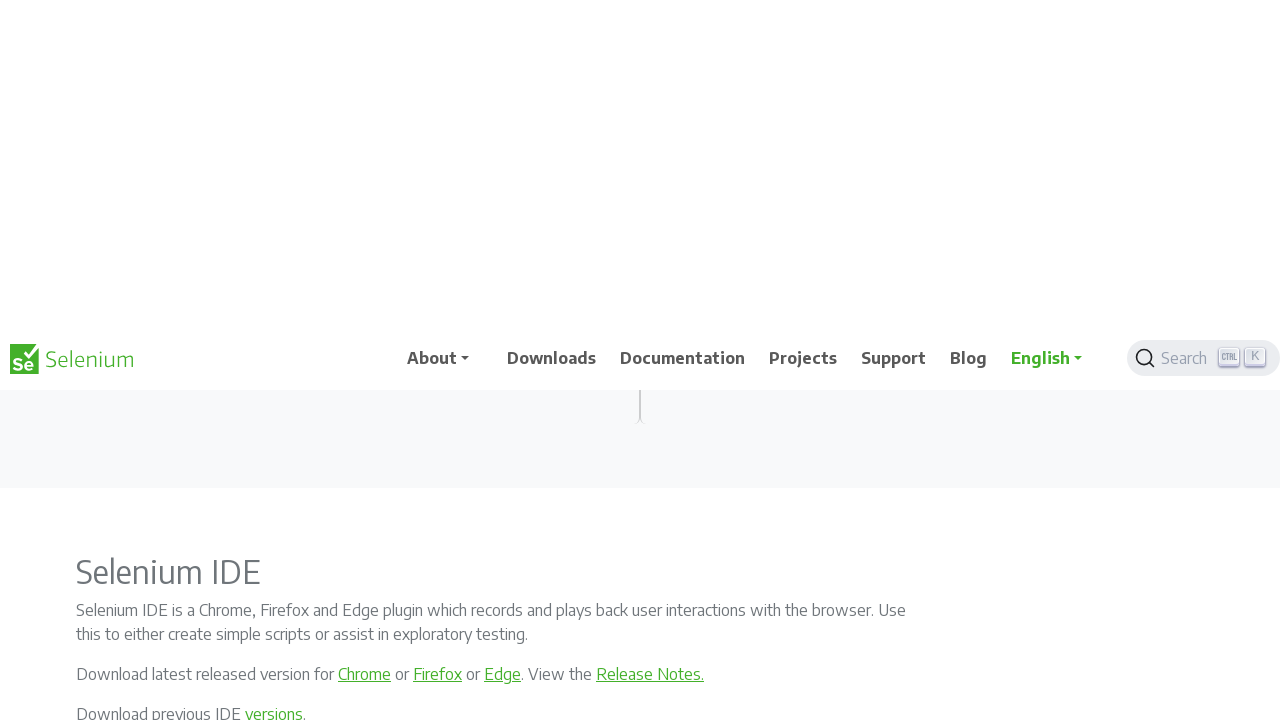

Waited for scroll animation
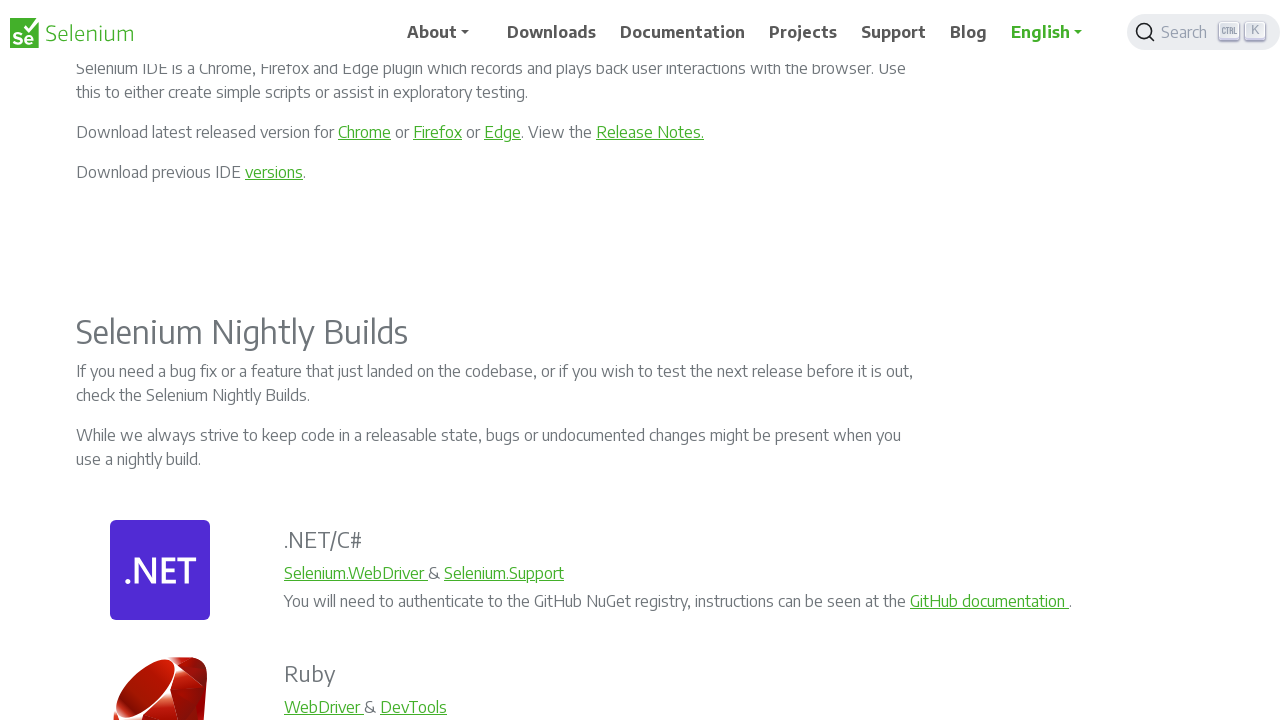

Pressed PageDown to scroll down the page (scroll 4 of 10)
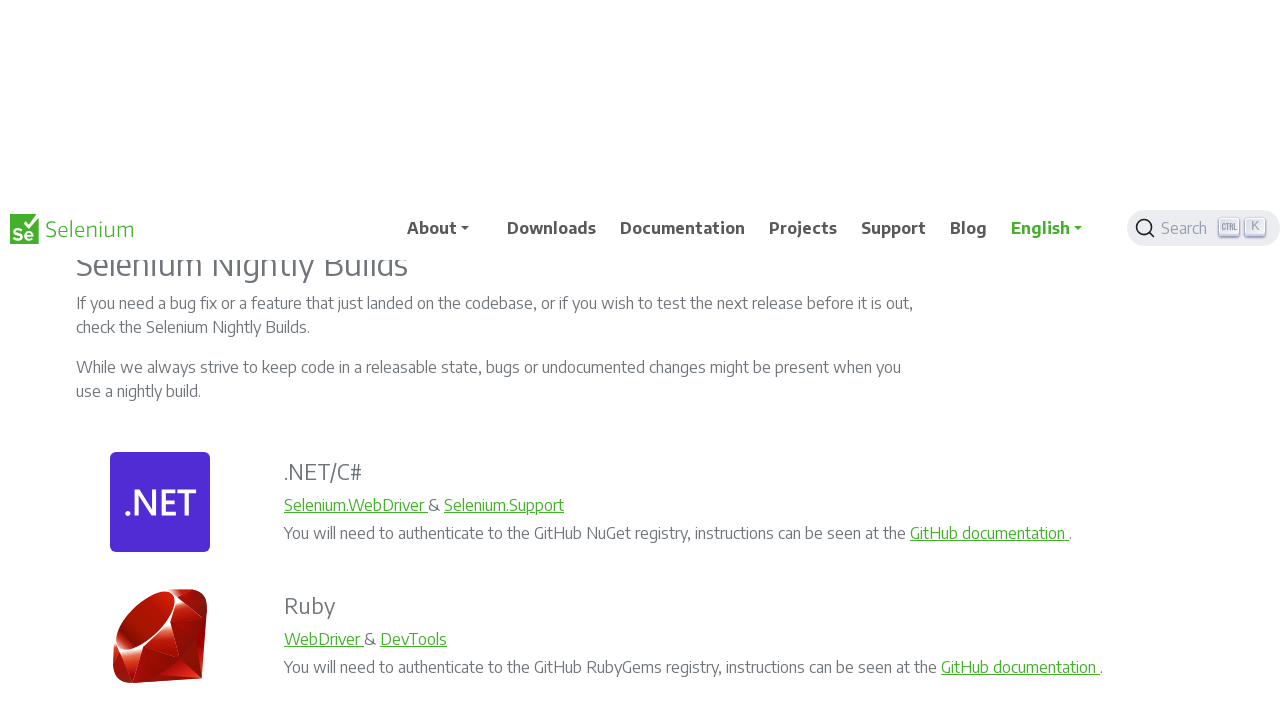

Waited for scroll animation
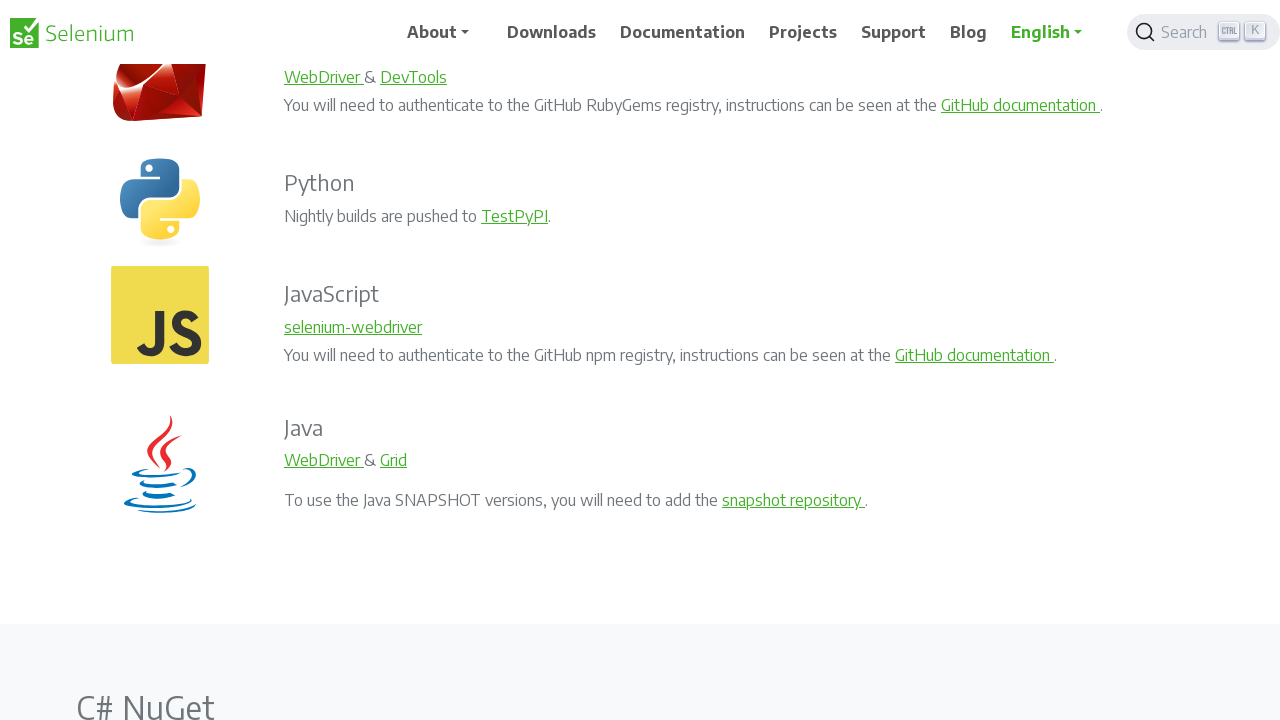

Pressed PageDown to scroll down the page (scroll 5 of 10)
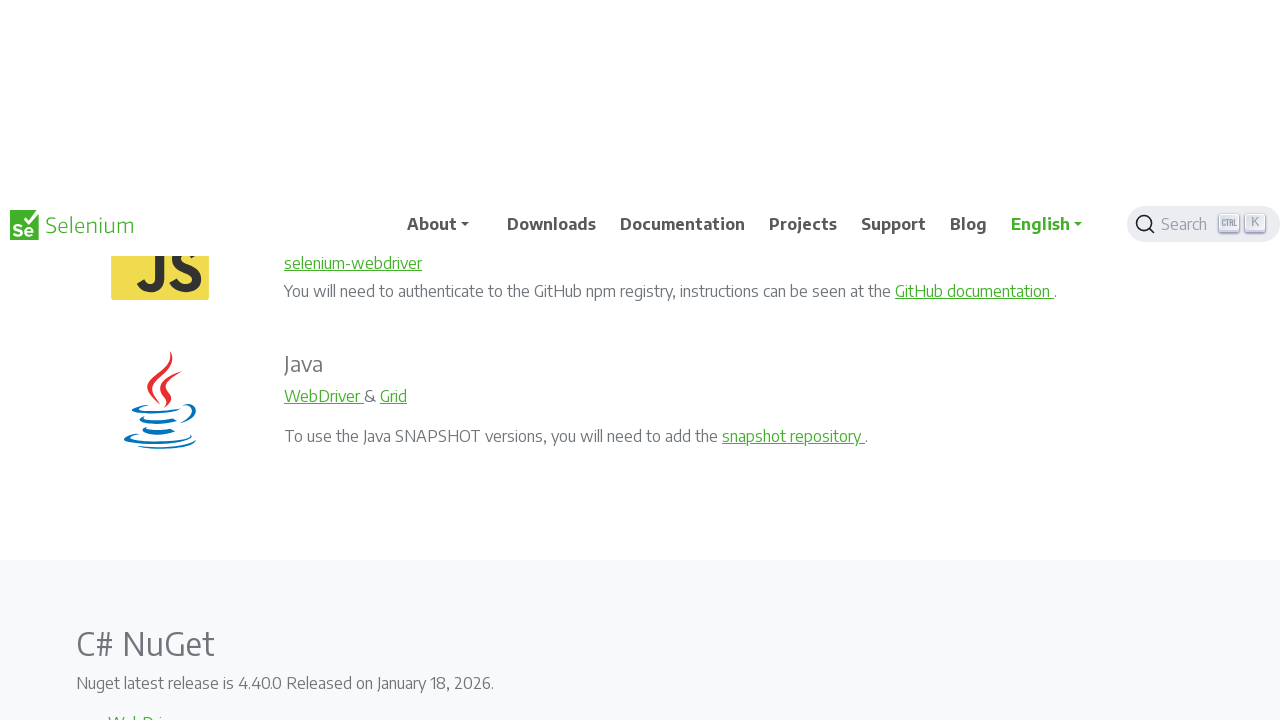

Waited for scroll animation
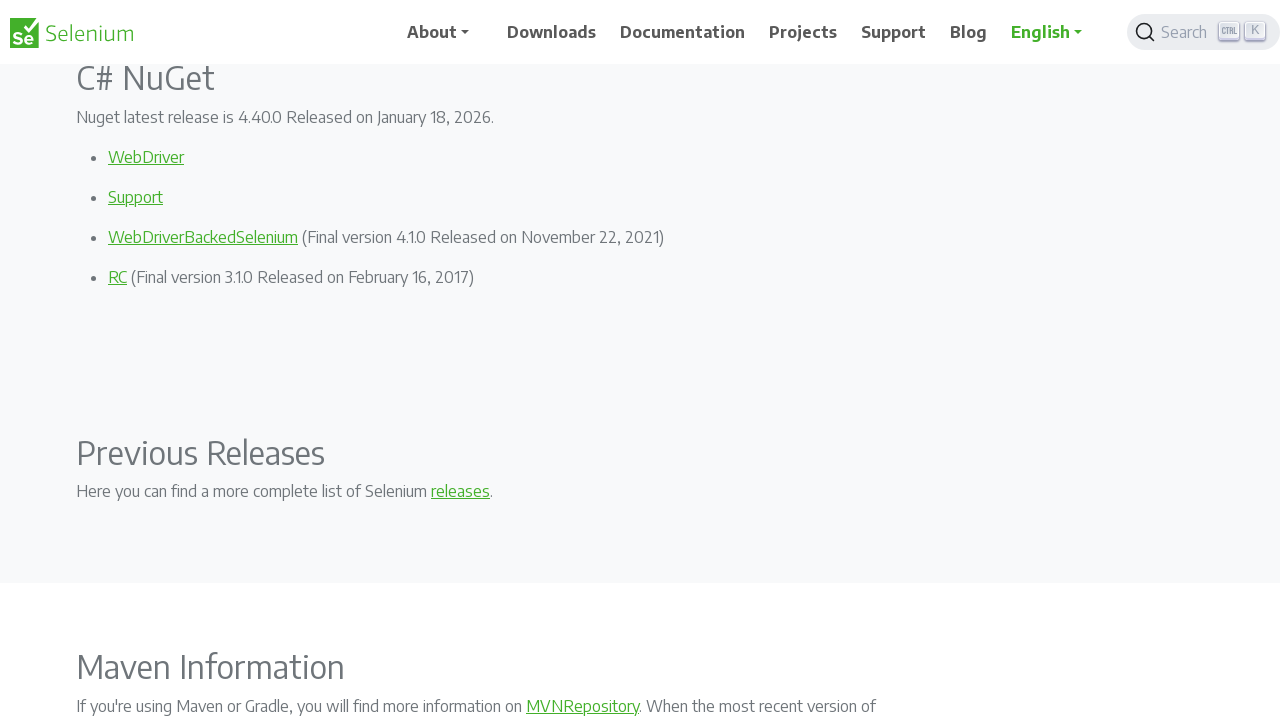

Pressed PageDown to scroll down the page (scroll 6 of 10)
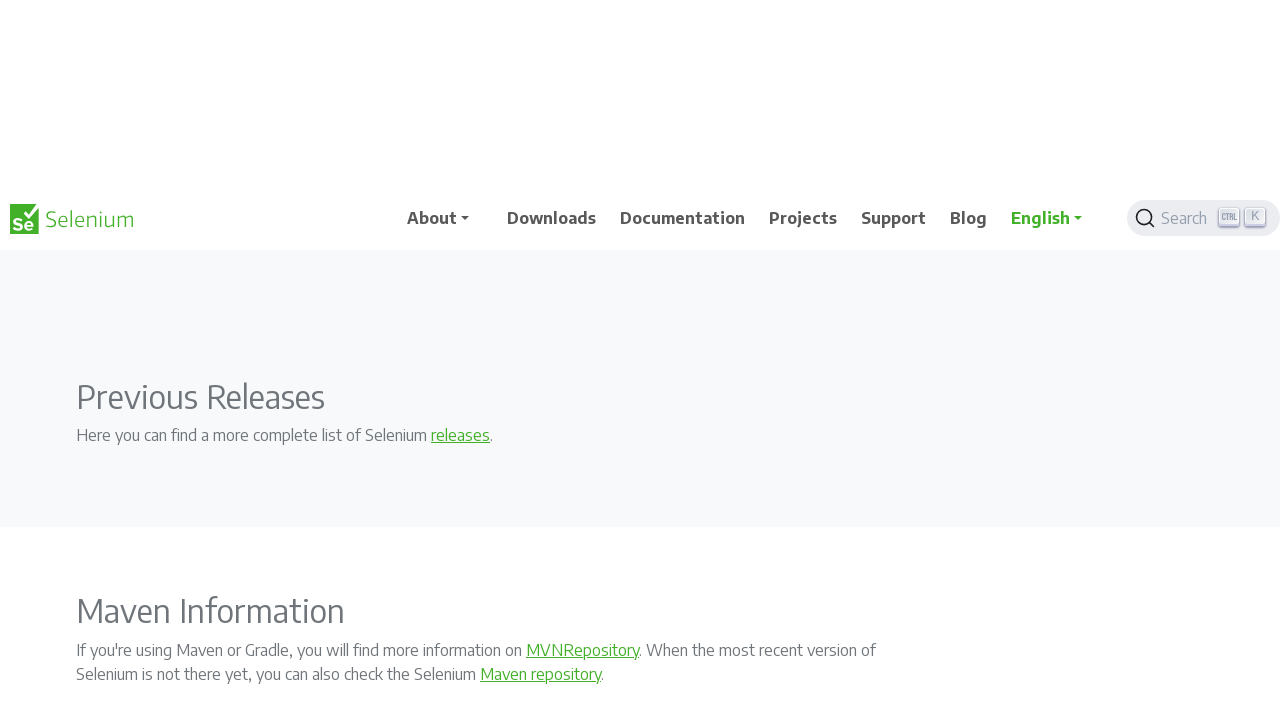

Waited for scroll animation
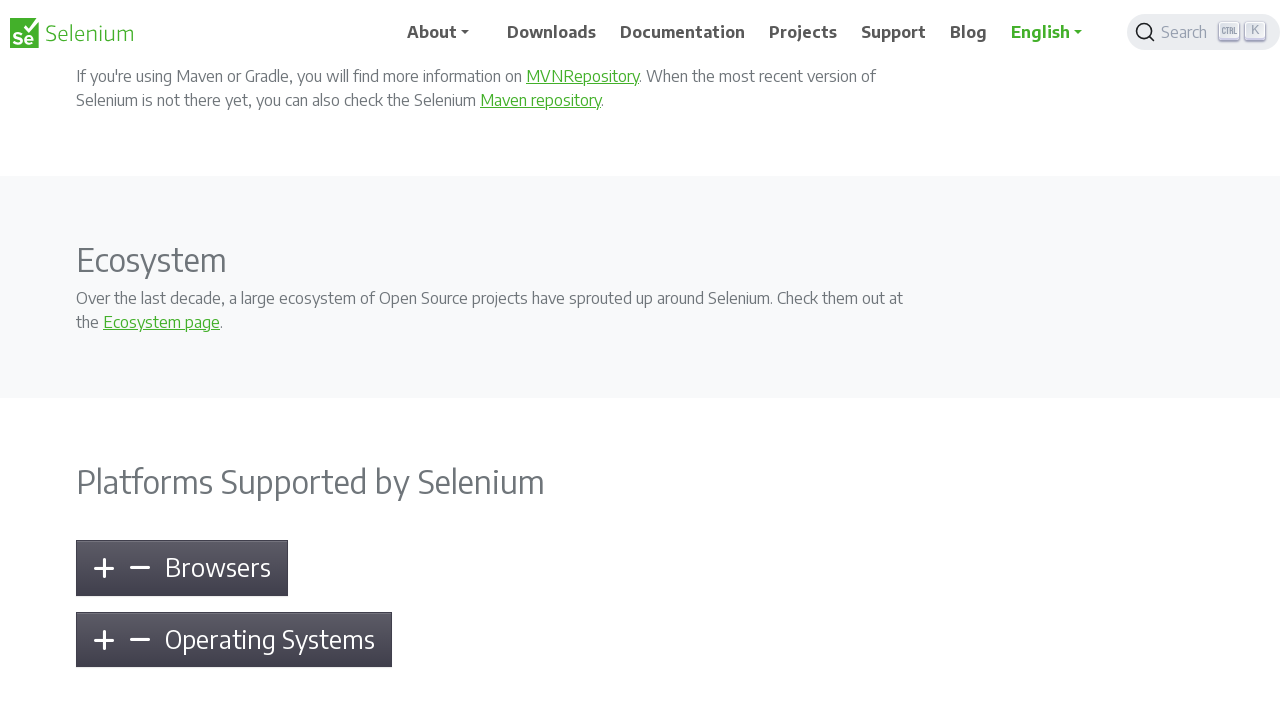

Pressed PageDown to scroll down the page (scroll 7 of 10)
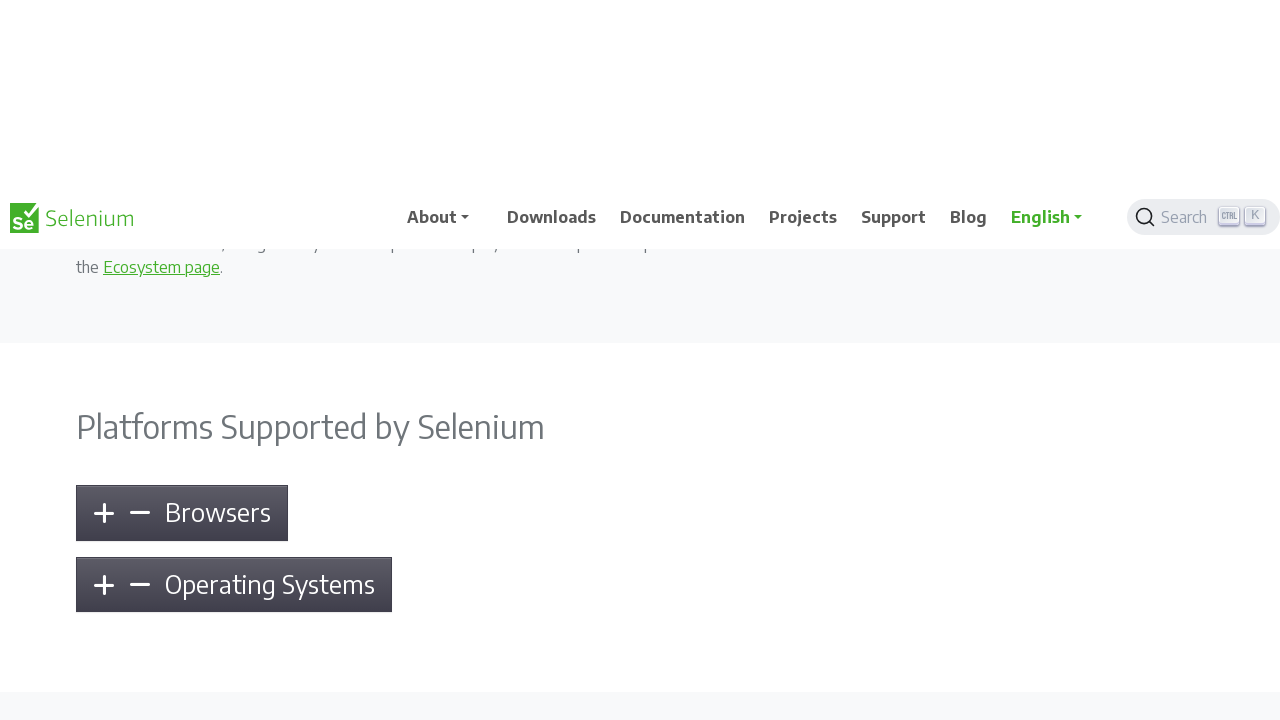

Waited for scroll animation
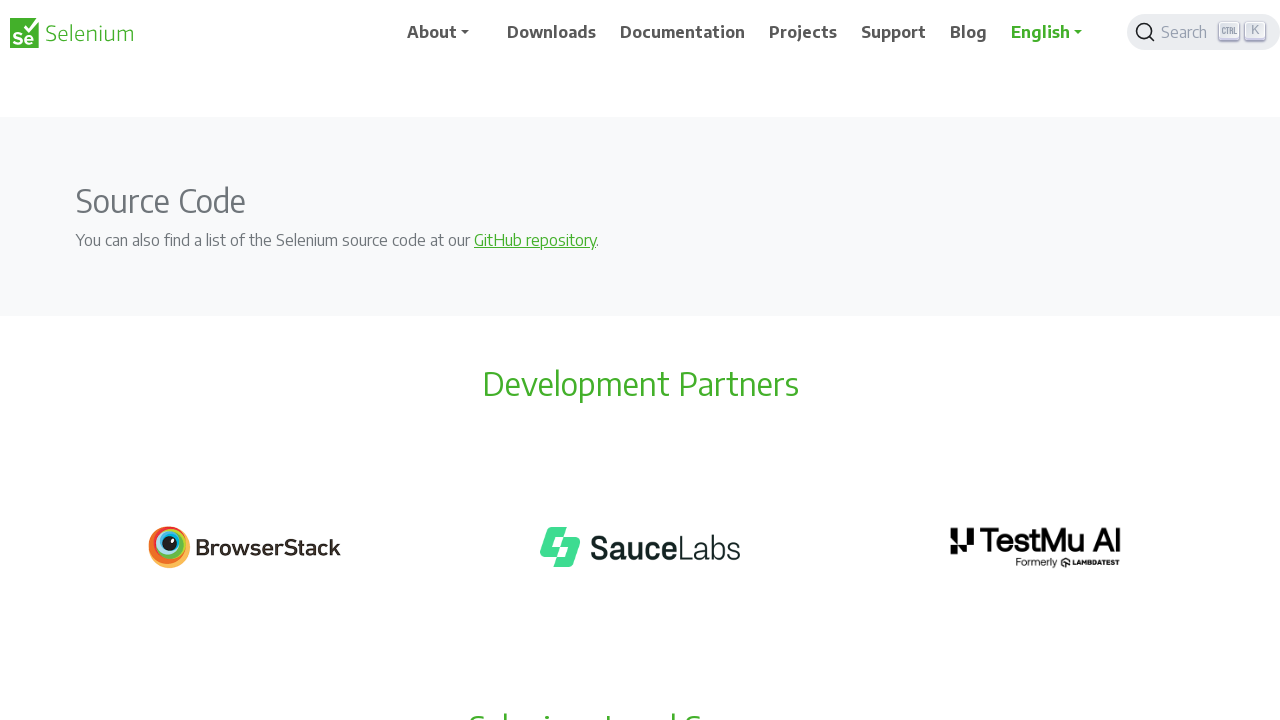

Pressed PageDown to scroll down the page (scroll 8 of 10)
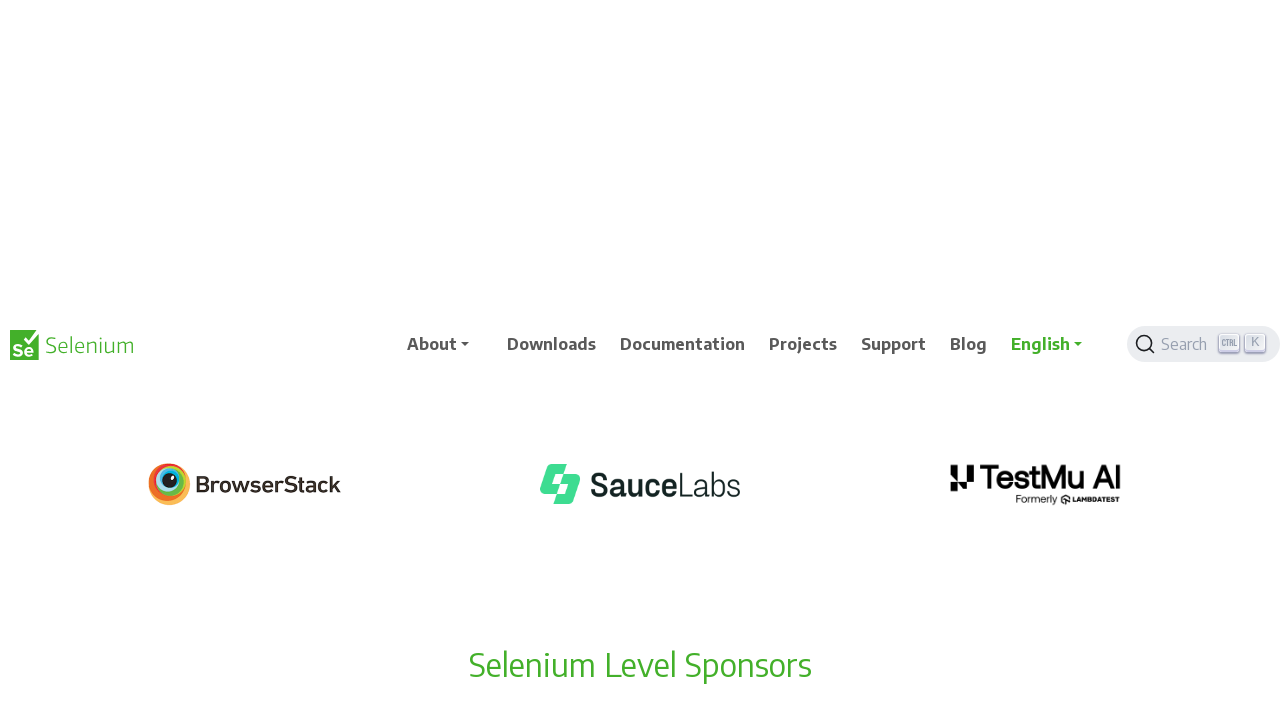

Waited for scroll animation
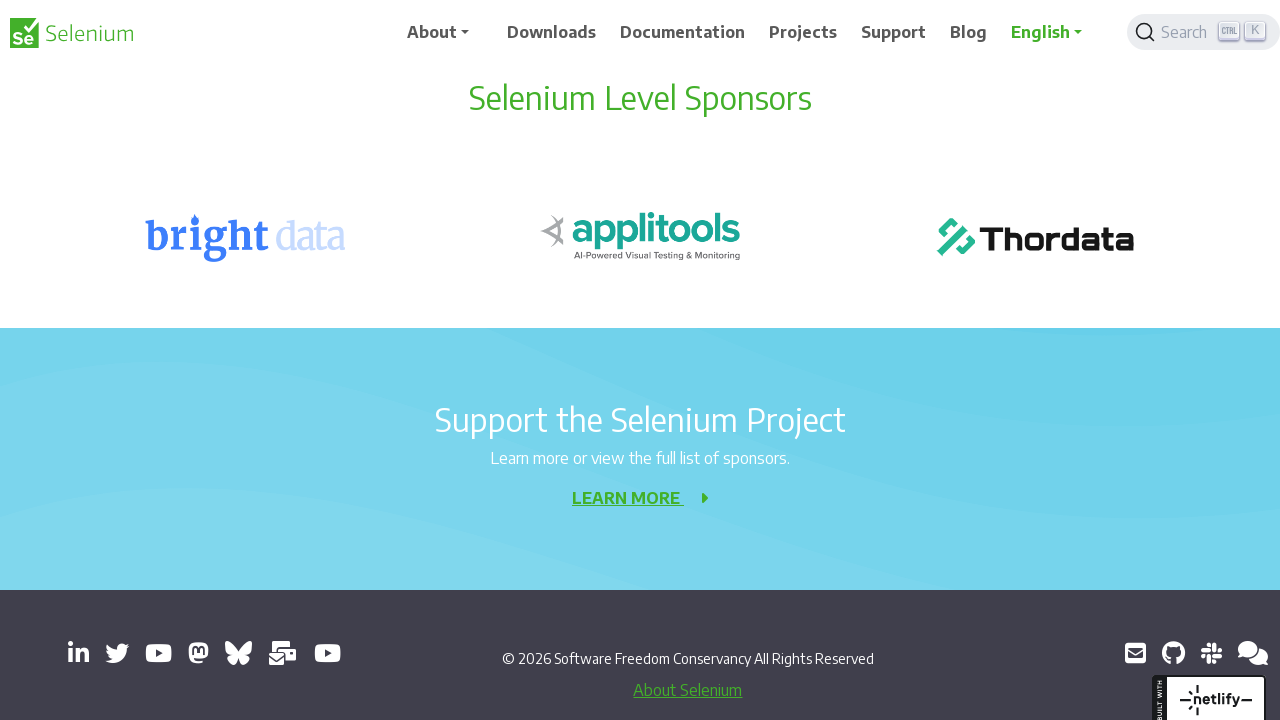

Pressed PageDown to scroll down the page (scroll 9 of 10)
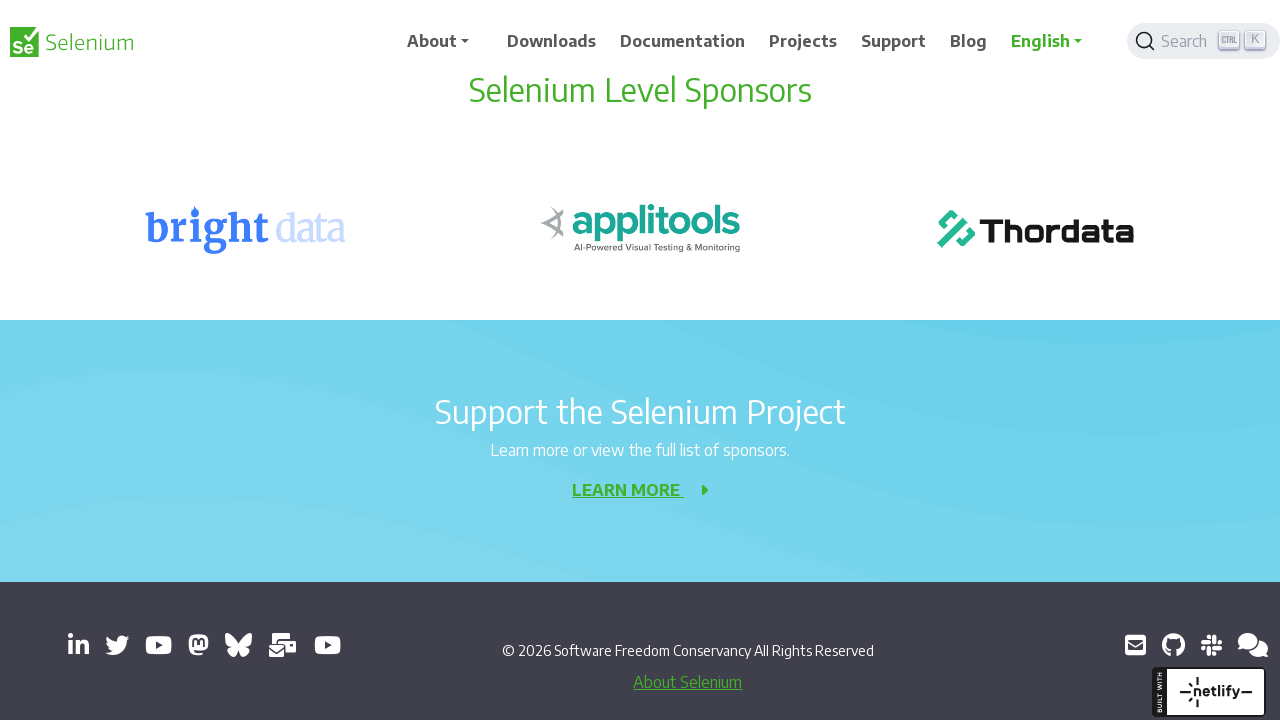

Waited for scroll animation
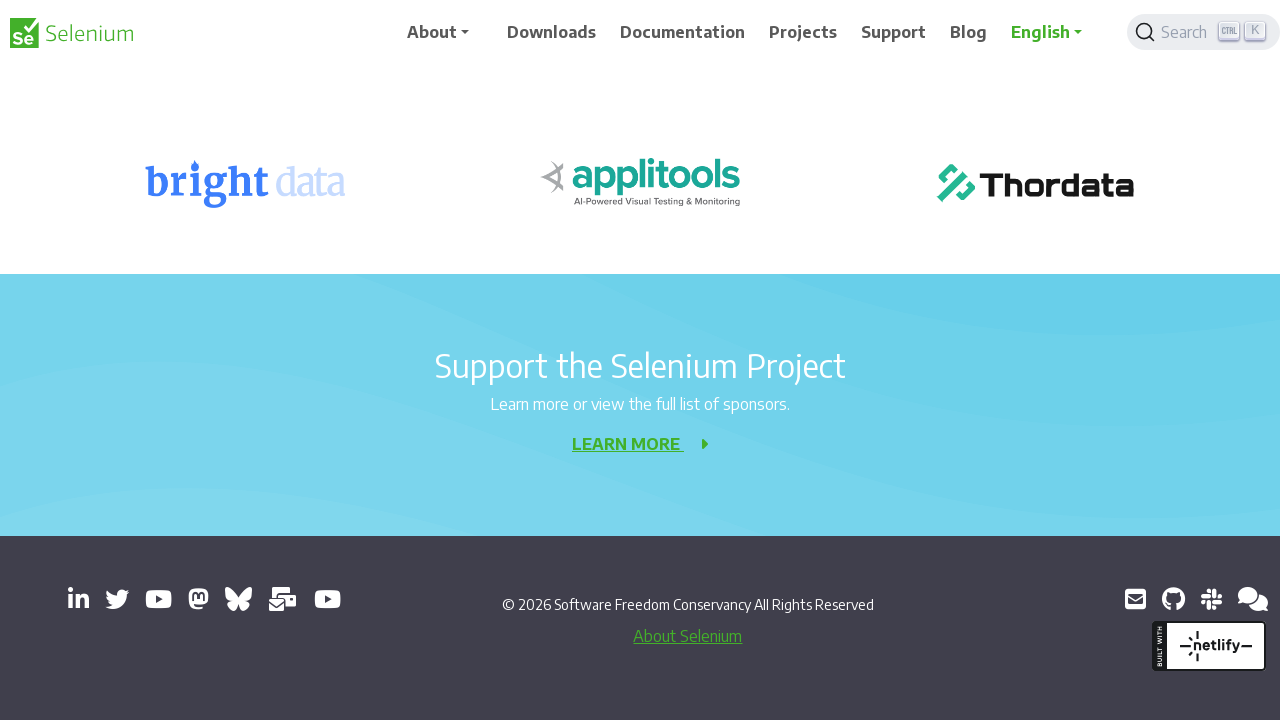

Pressed PageDown to scroll down the page (scroll 10 of 10)
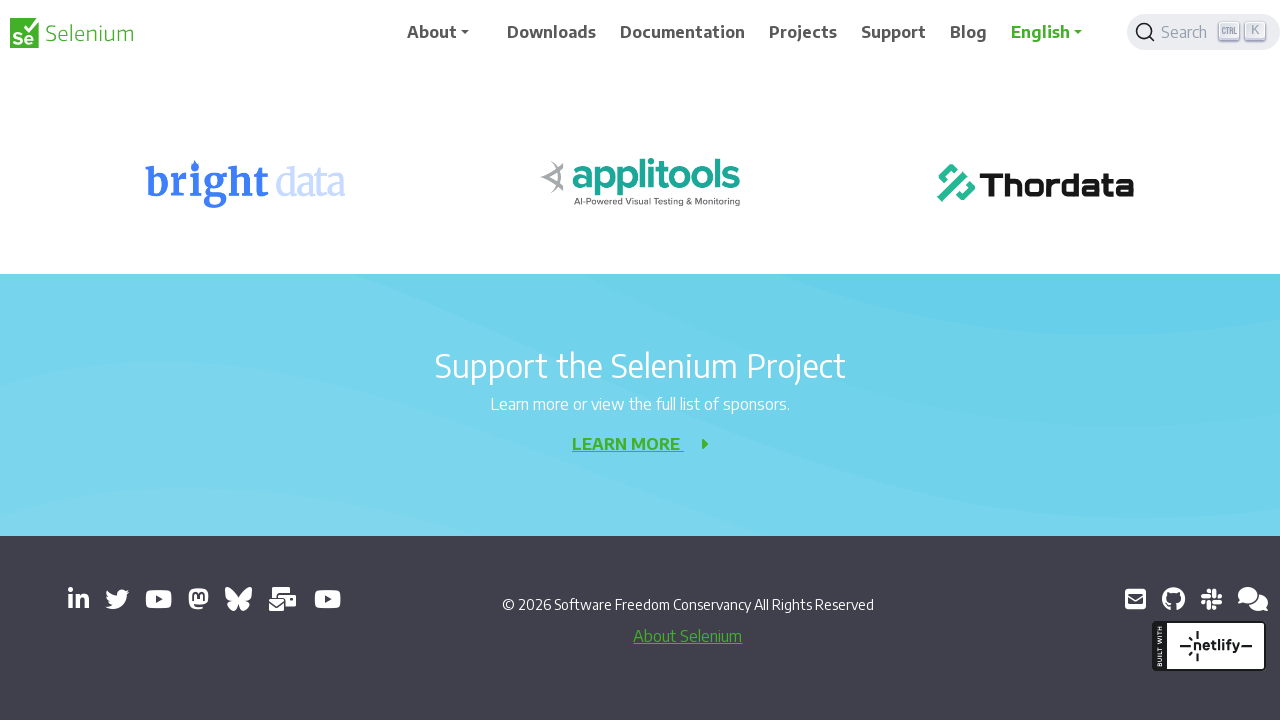

Waited for scroll animation
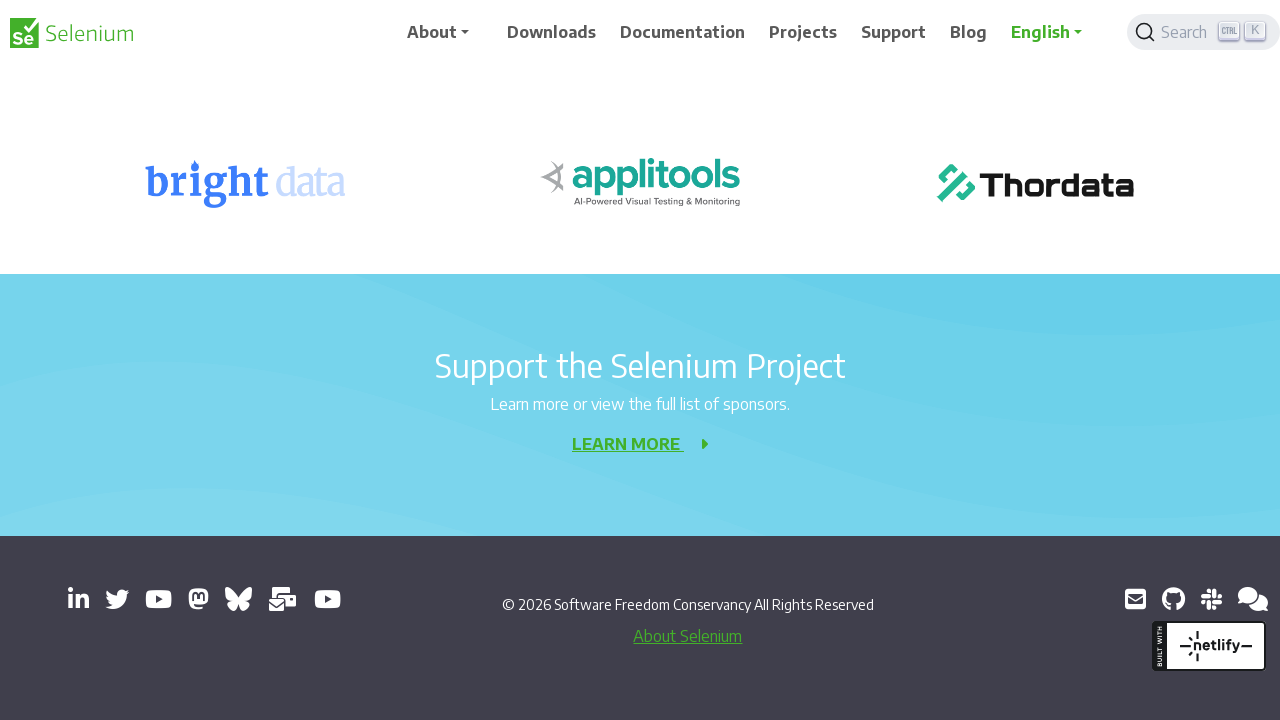

Pressed Enter
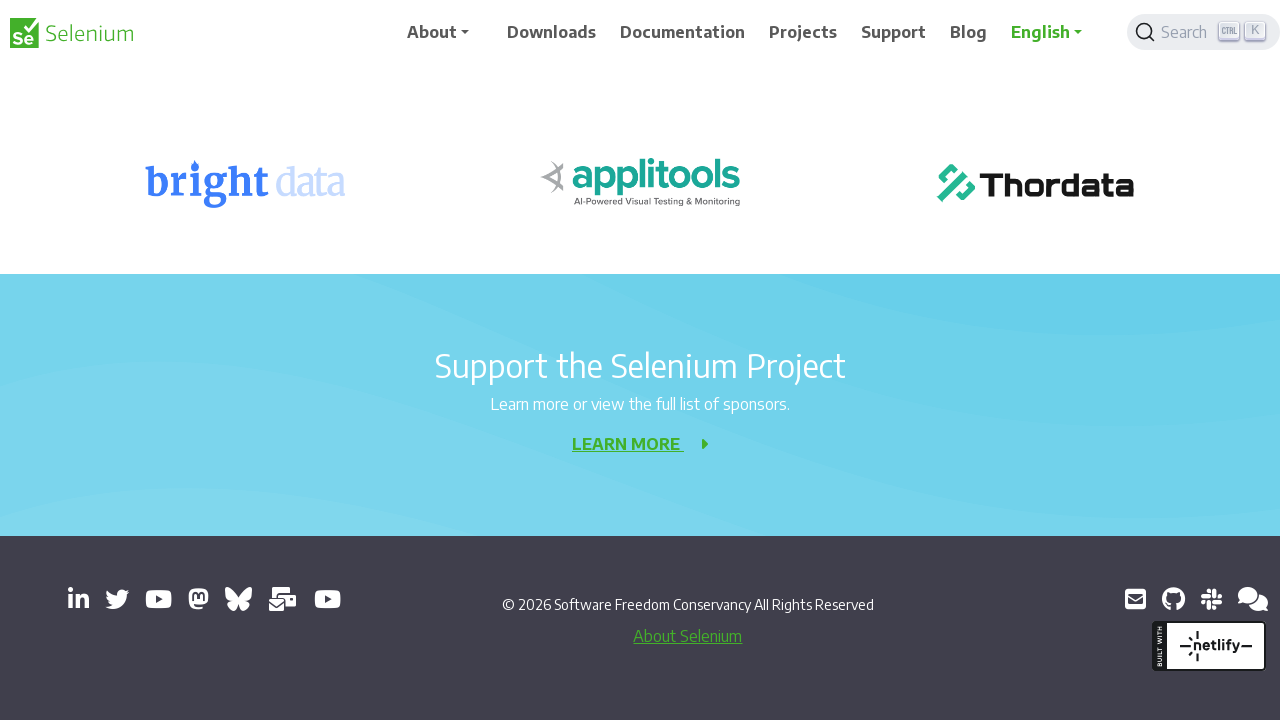

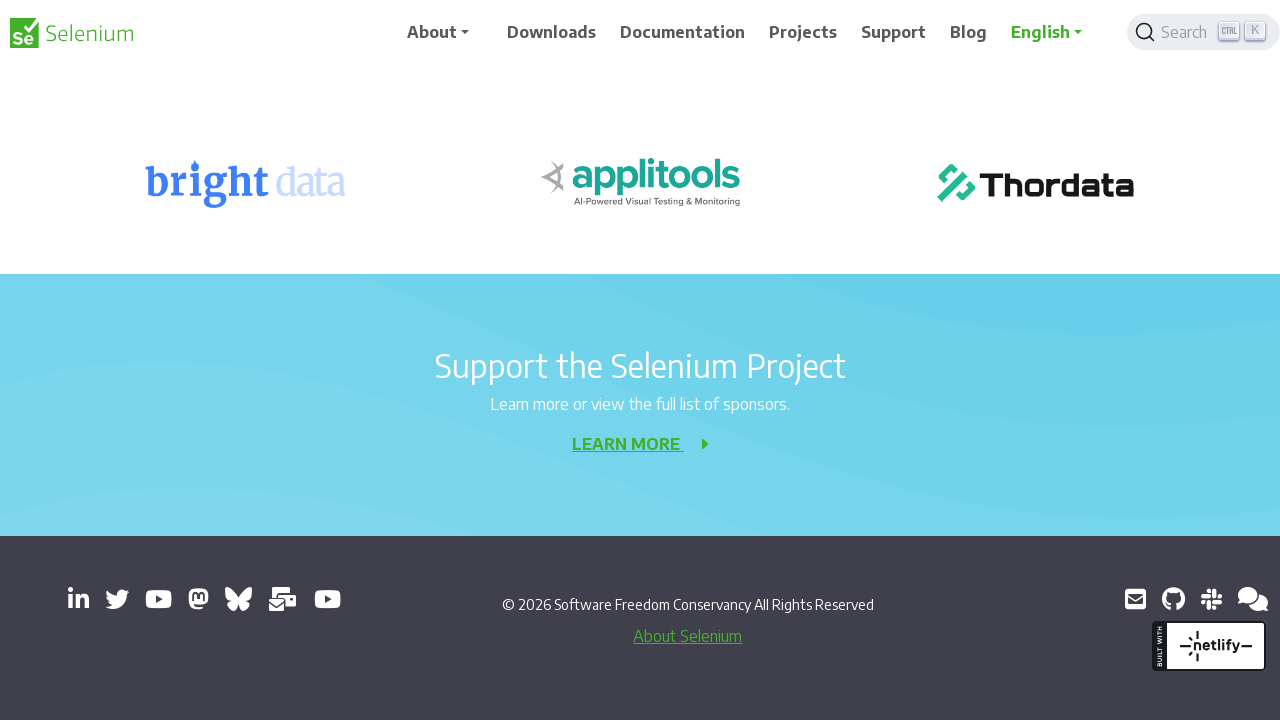